Tests selecting radio button 2 and verifying it is selected

Starting URL: https://formy-project.herokuapp.com/

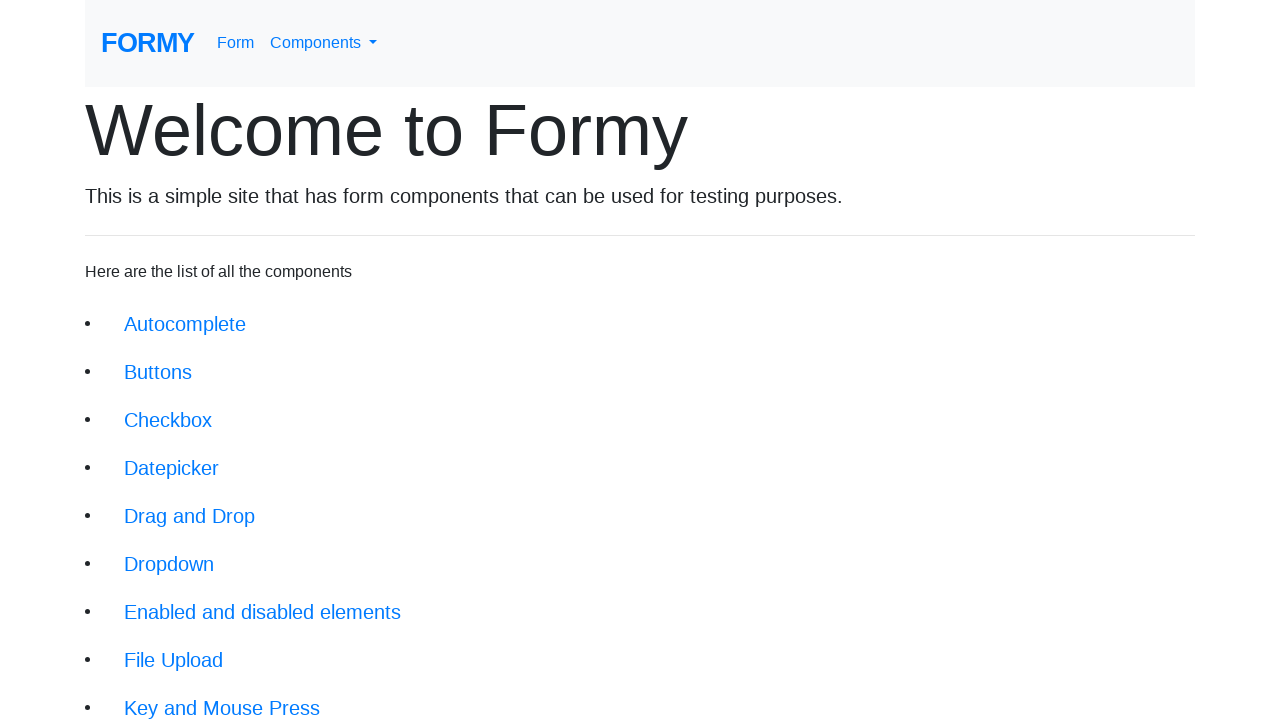

Clicked navigation link to radio buttons page at (182, 600) on xpath=/html/body/div/div/li[12]/a
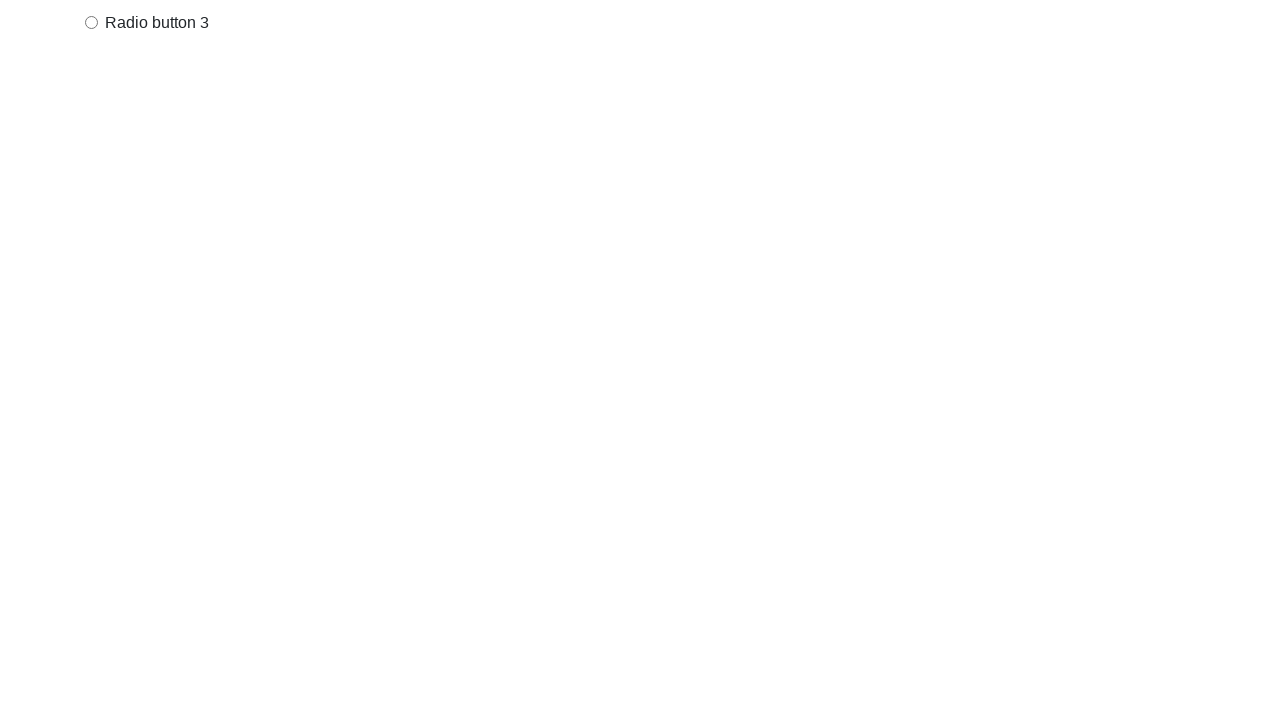

Clicked radio button 2 at (92, 226) on xpath=//*[@value='option2']
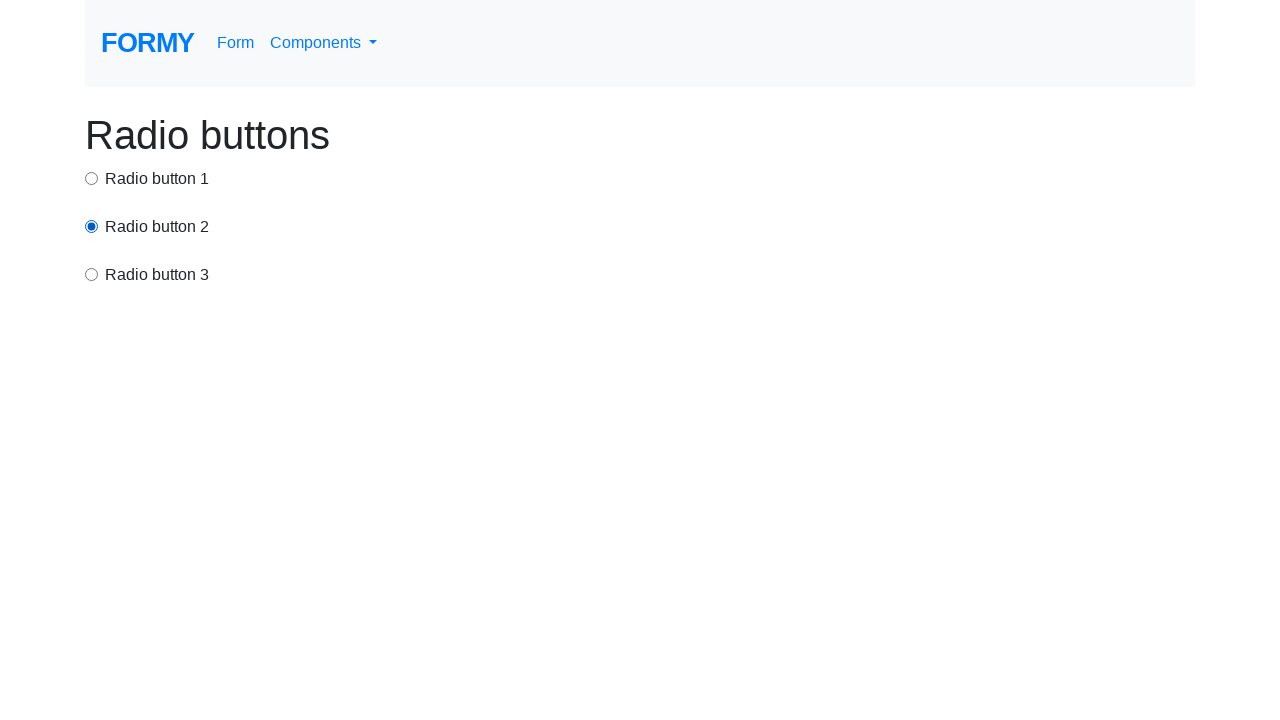

Verified radio button 2 is selected
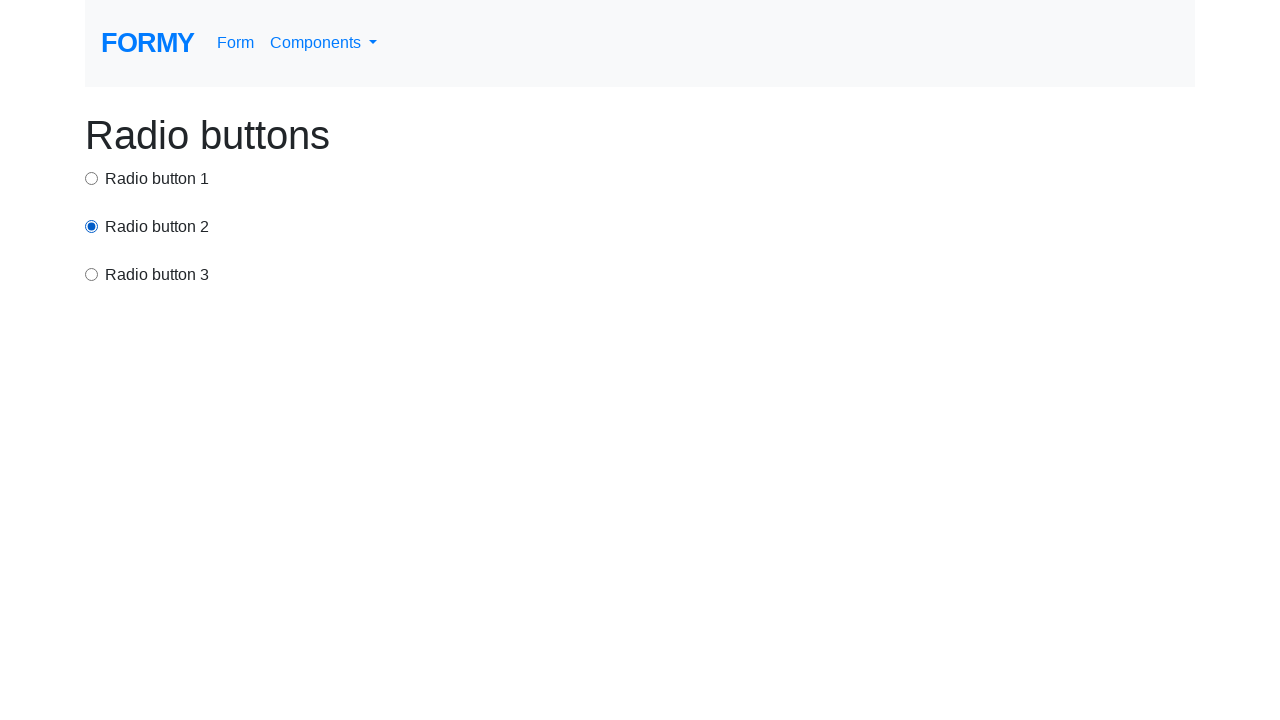

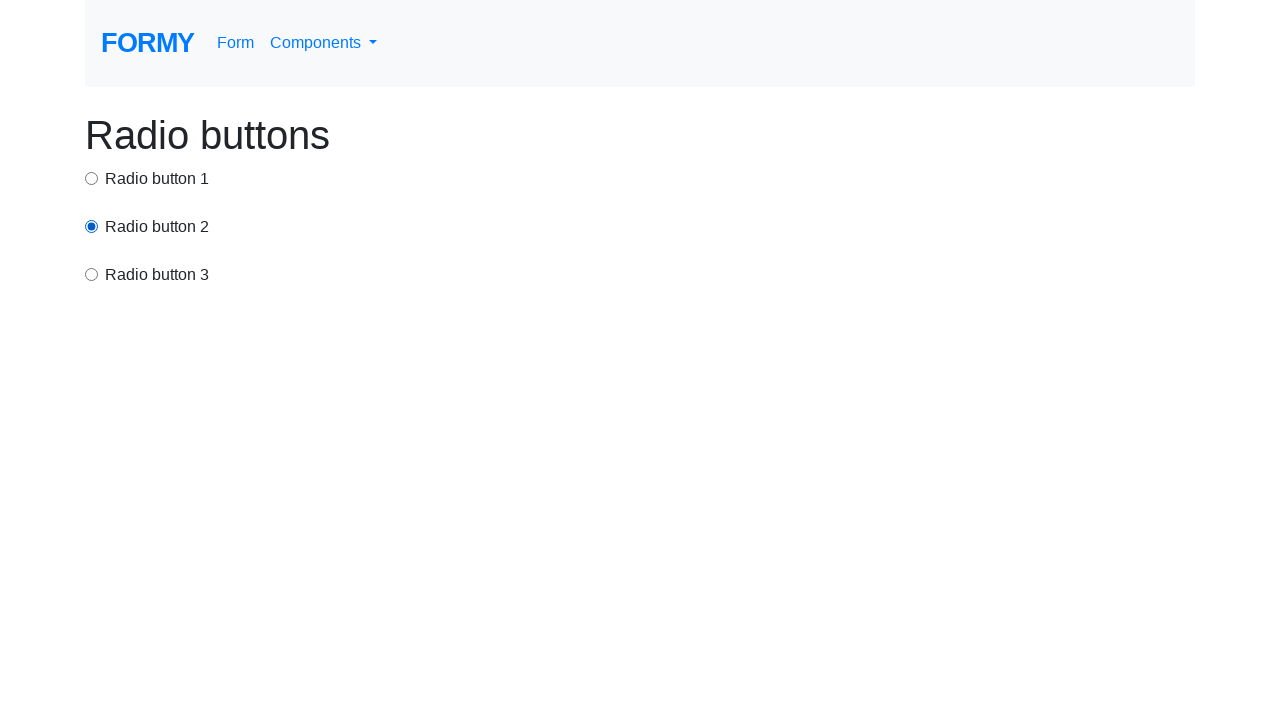